Tests e-commerce functionality by adding specific items to cart, proceeding to checkout, and applying a promo code

Starting URL: https://rahulshettyacademy.com/seleniumPractise/#/

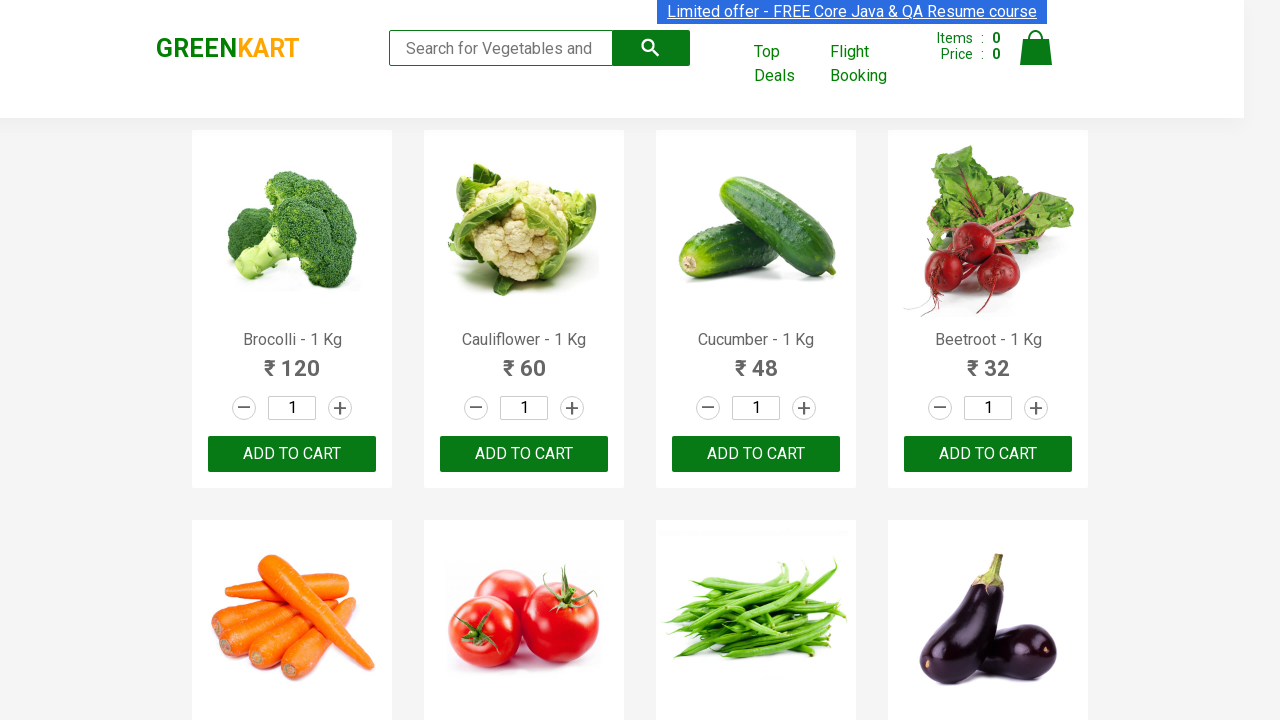

Waited for product list to load
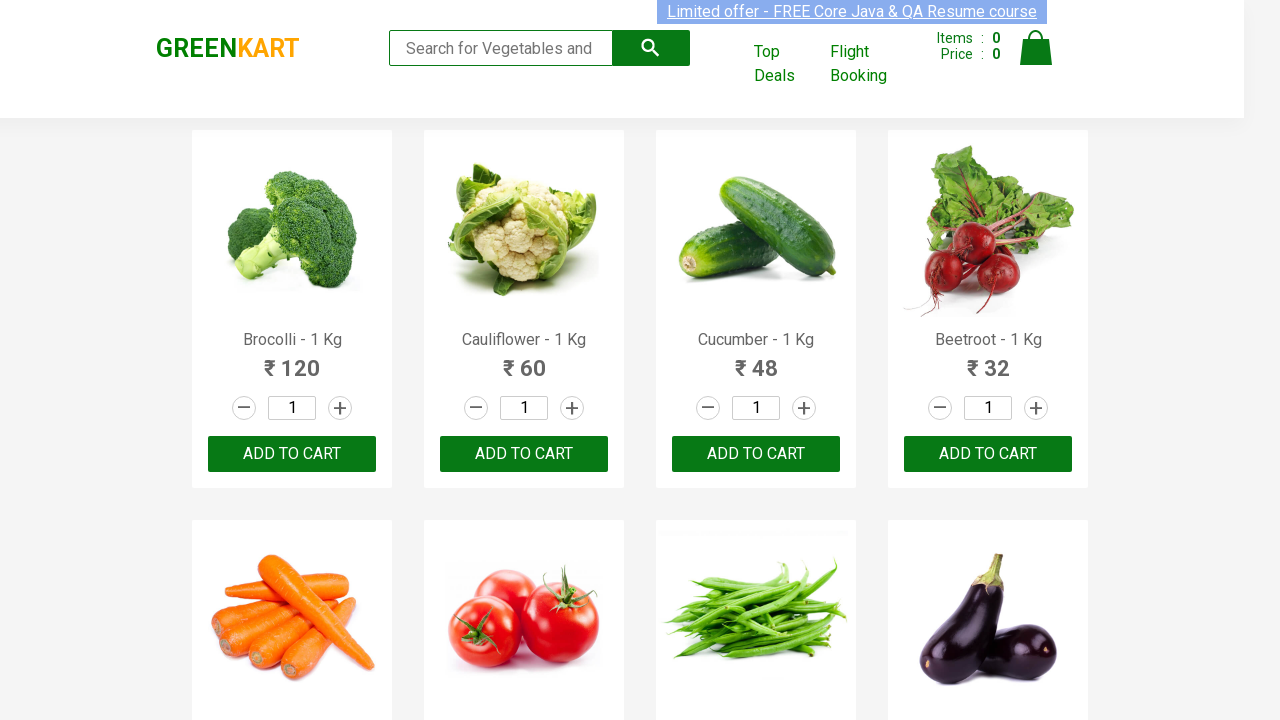

Retrieved all product name elements
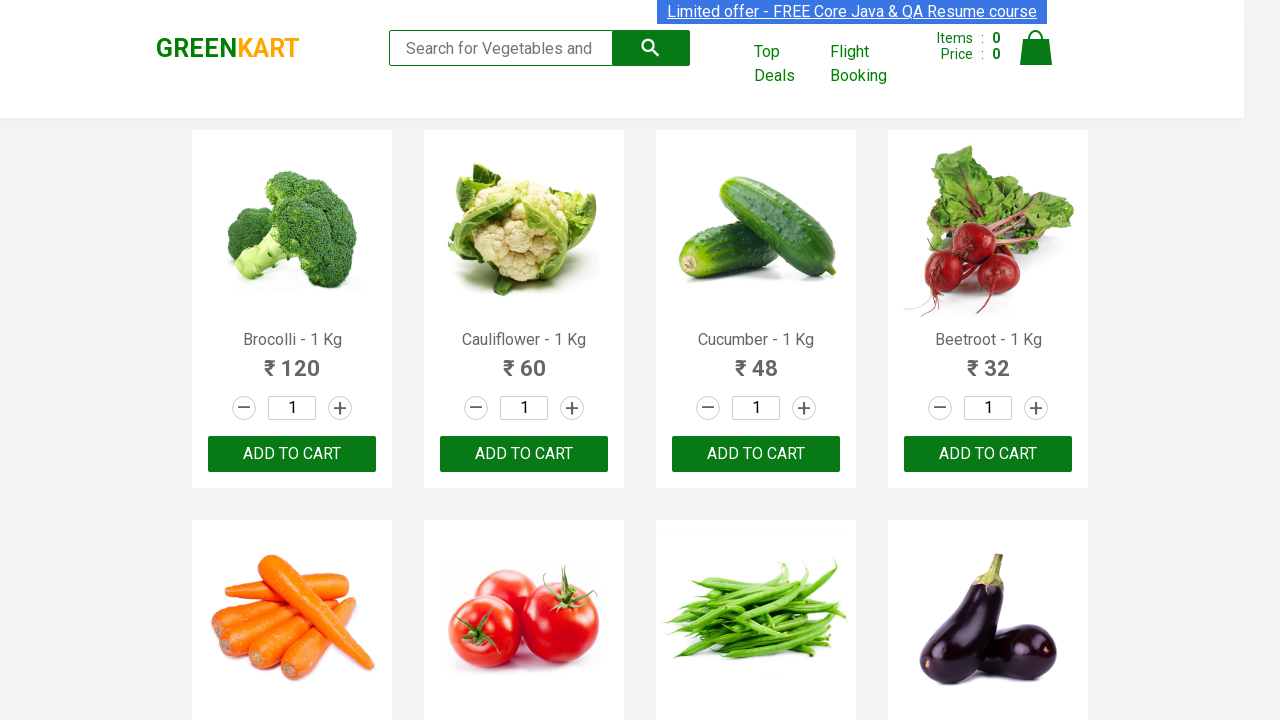

Retrieved all add to cart buttons
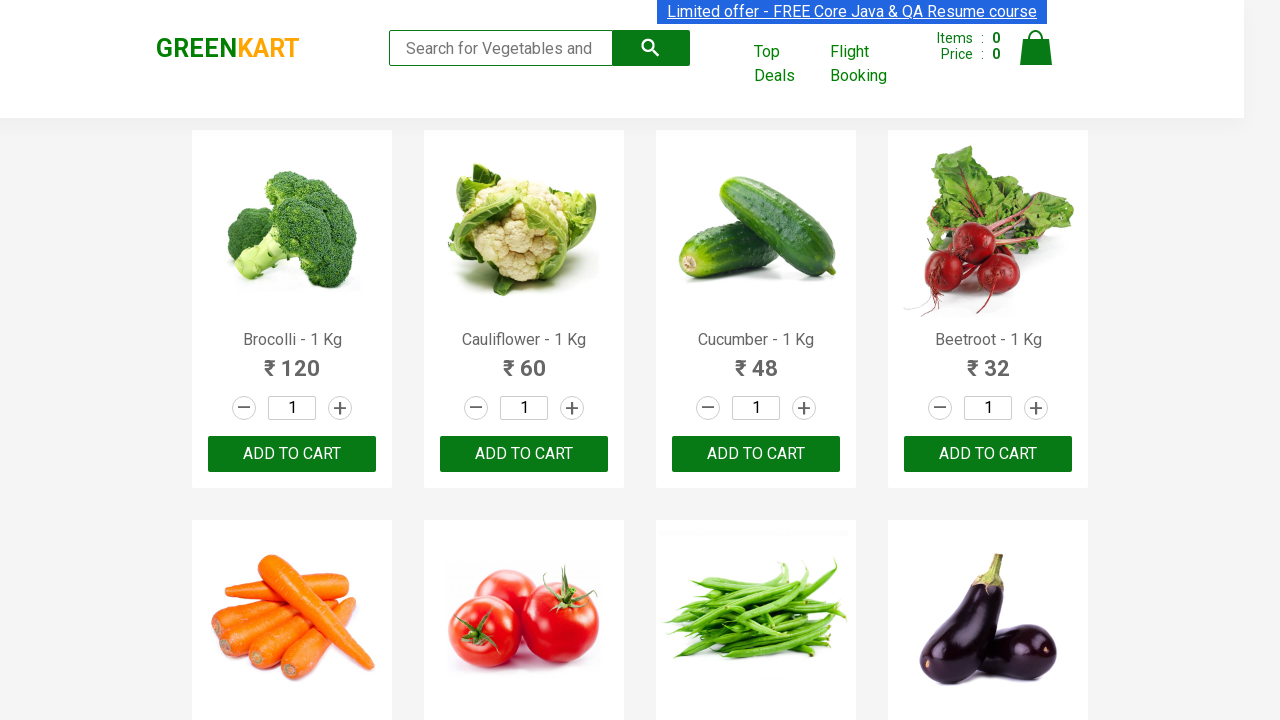

Added 'Cucumber' to cart at (756, 454) on xpath=//div[@class='product-action']/button >> nth=2
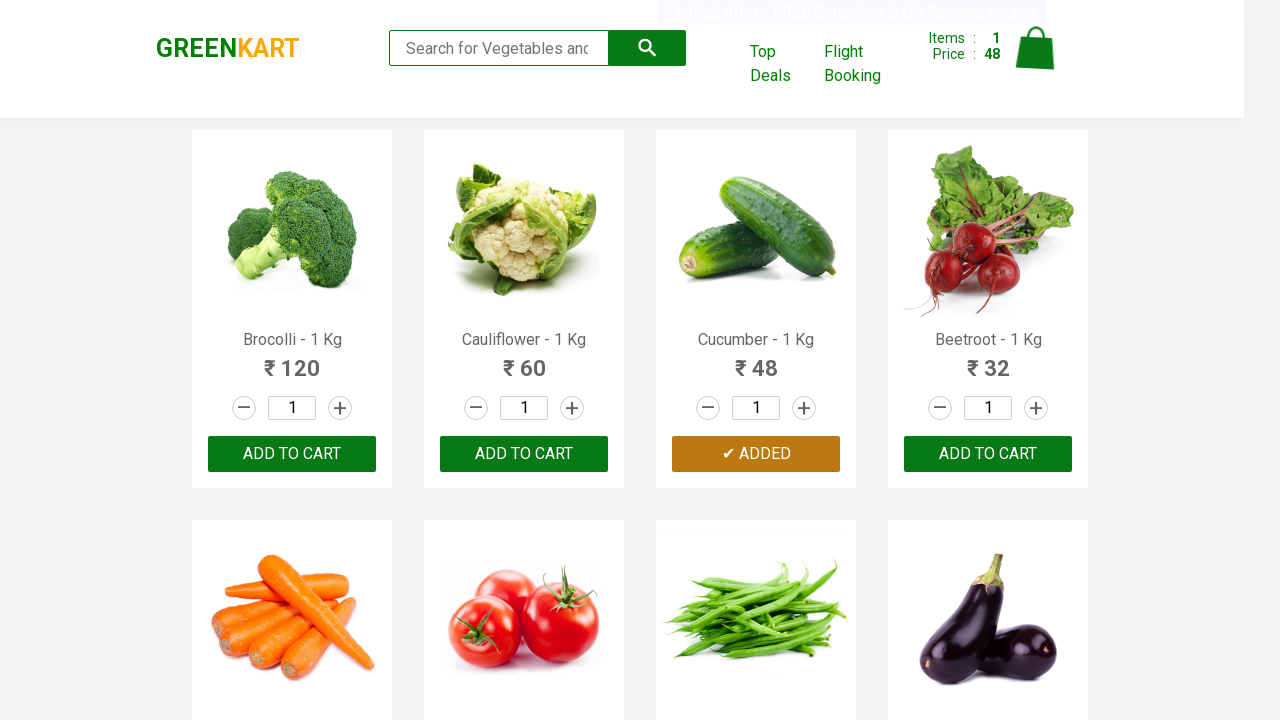

Added 'Tomato' to cart at (524, 360) on xpath=//div[@class='product-action']/button >> nth=5
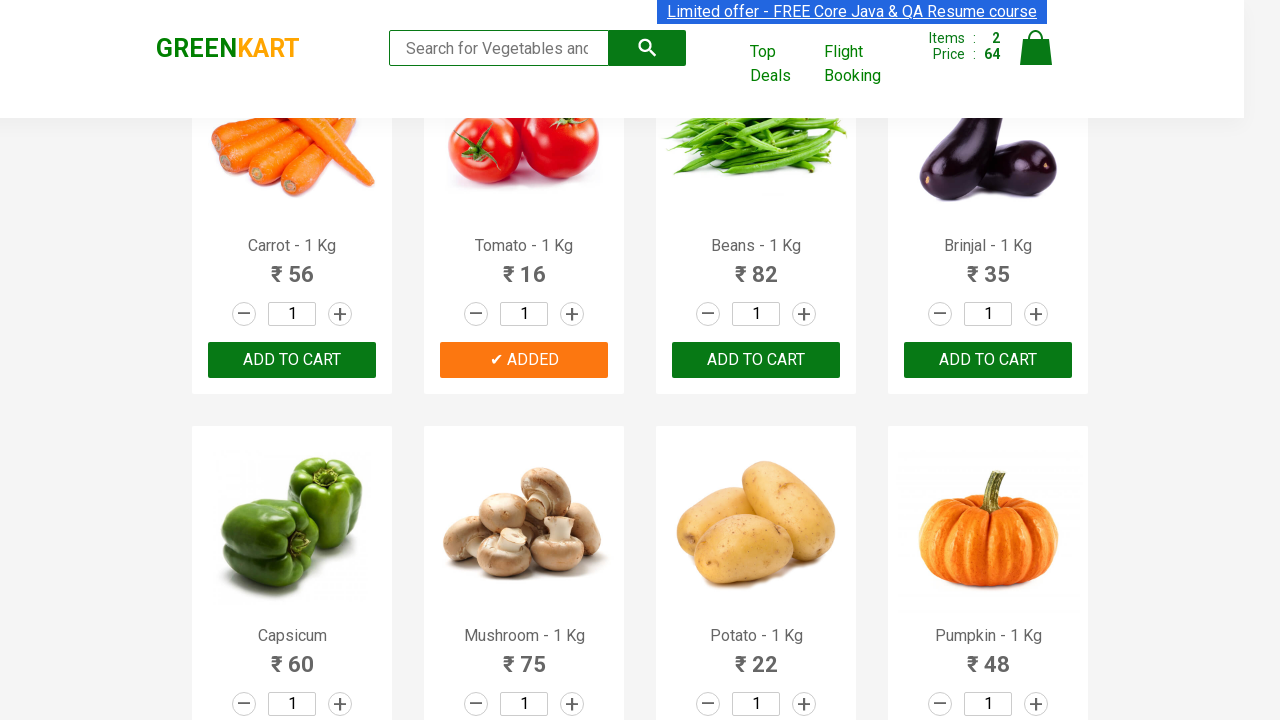

Clicked cart icon to view cart at (1036, 48) on img[alt='Cart']
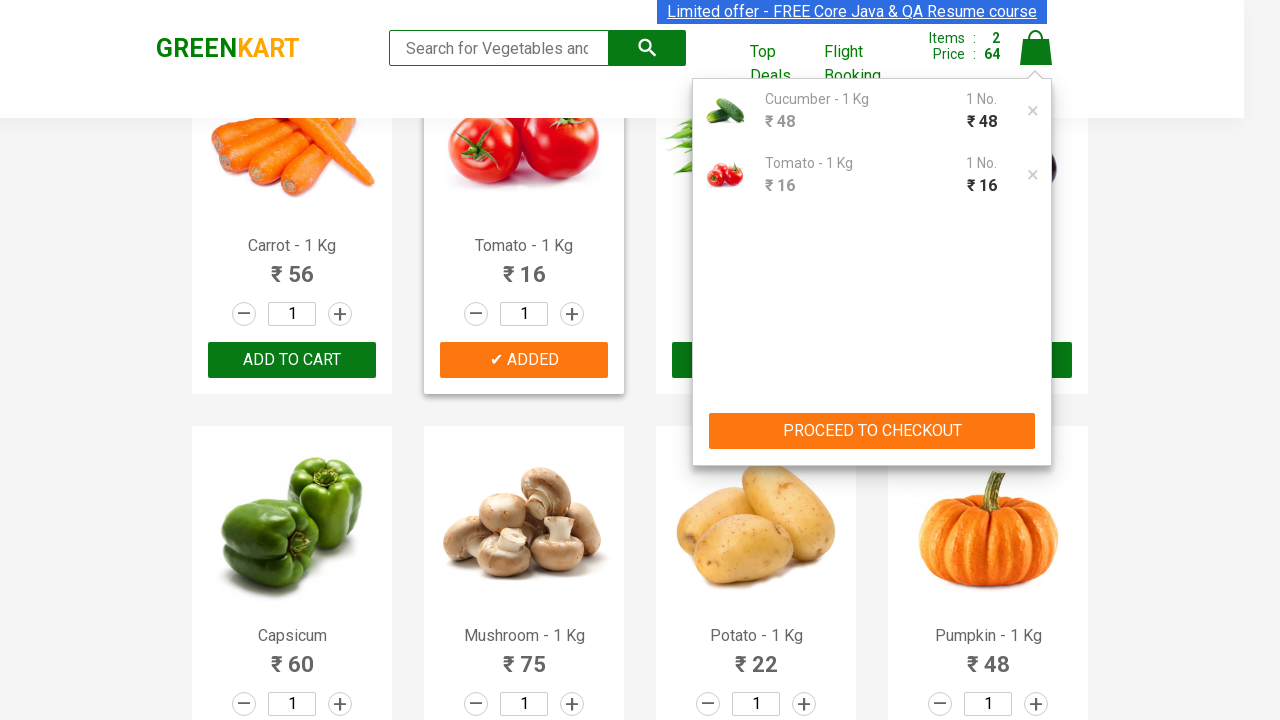

Clicked 'PROCEED TO CHECKOUT' button at (872, 431) on xpath=//button[text()='PROCEED TO CHECKOUT']
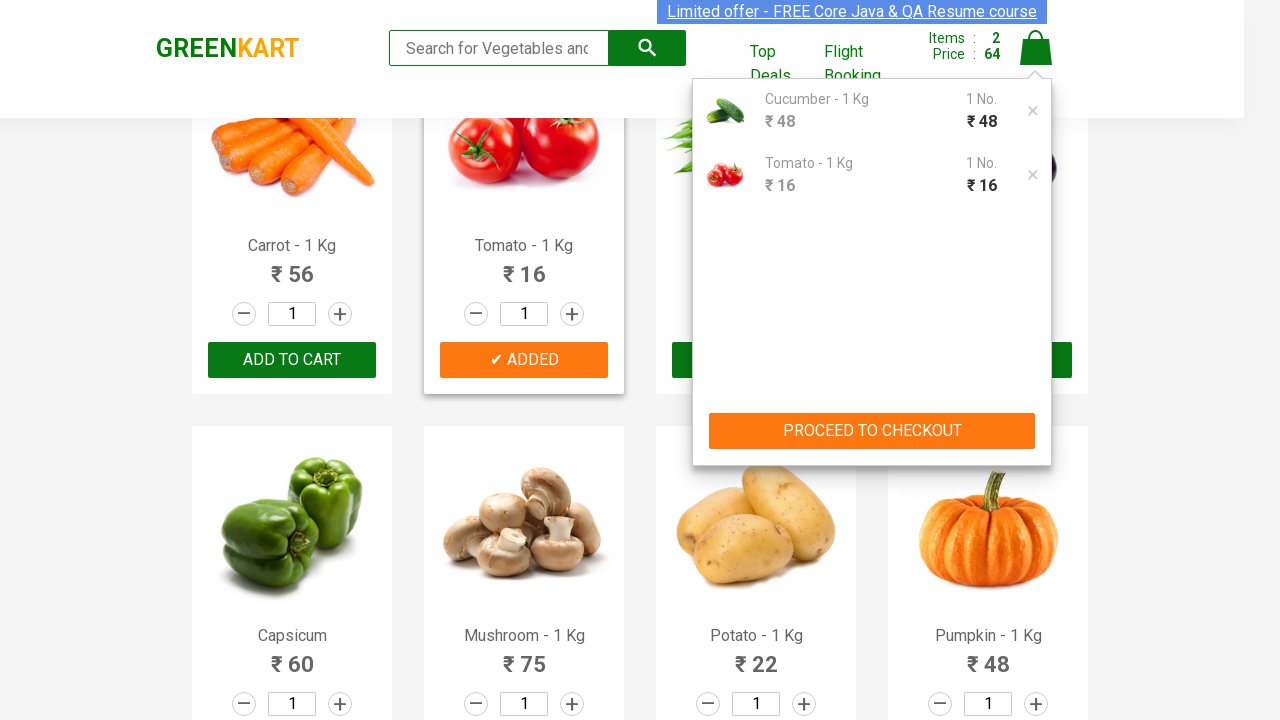

Promo code input field became visible
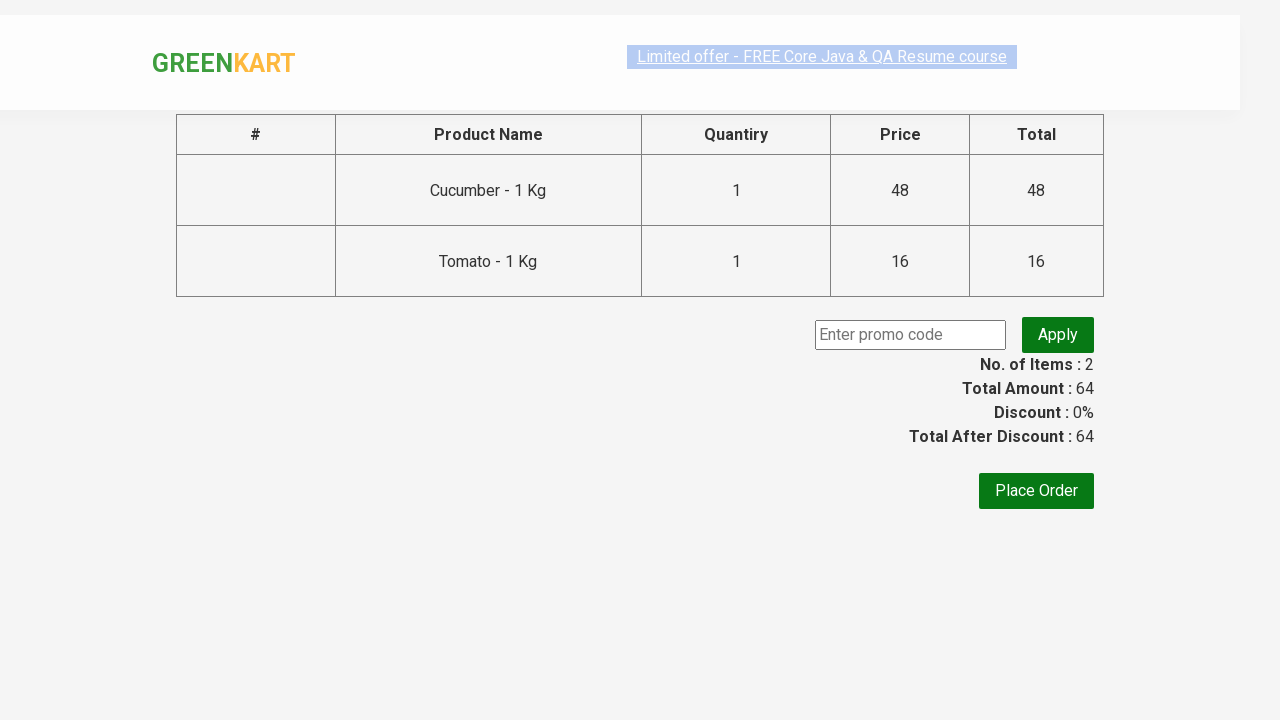

Entered promo code 'rahulshettyacademy' on input.promoCode
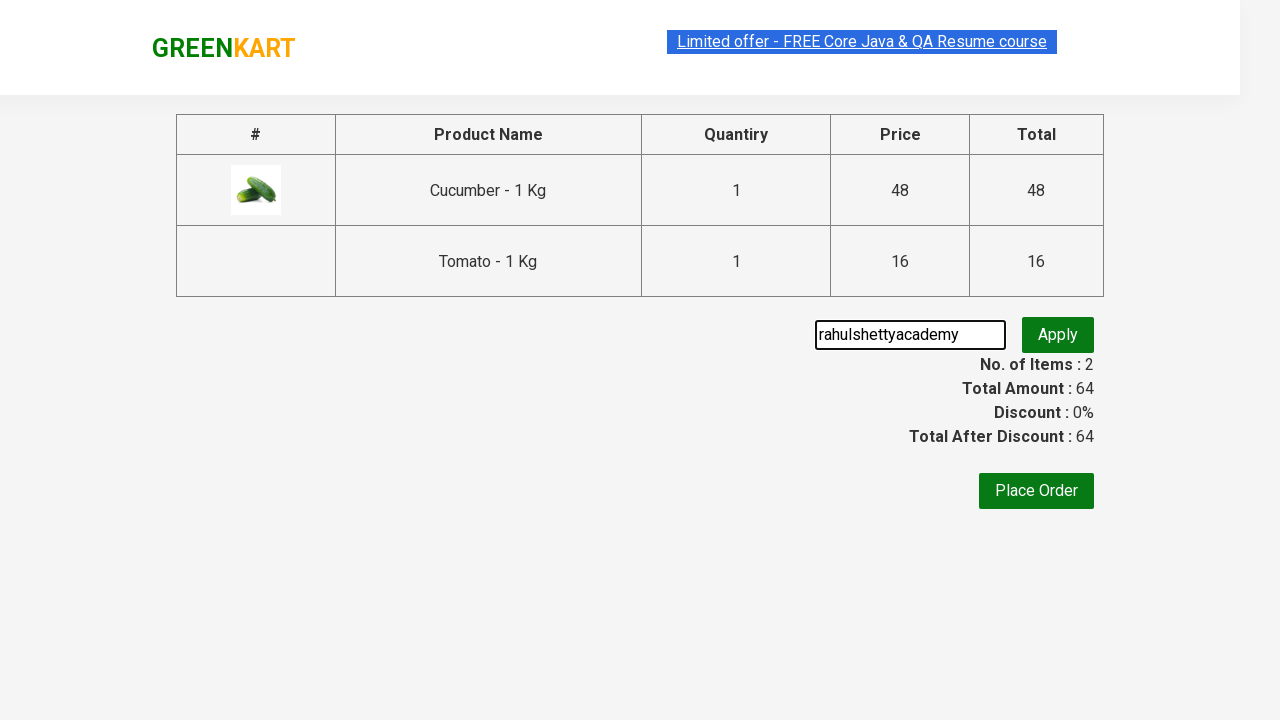

Clicked apply promo button at (1058, 335) on button.promoBtn
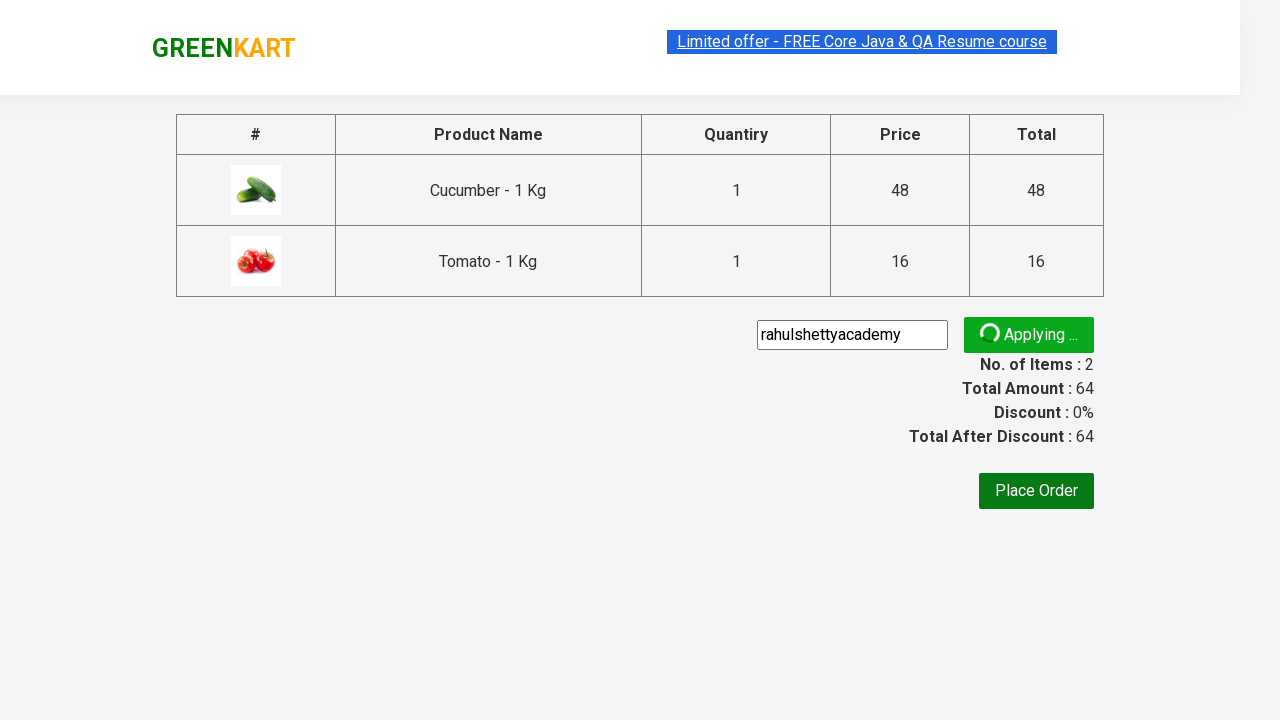

Promo code application confirmed with info message
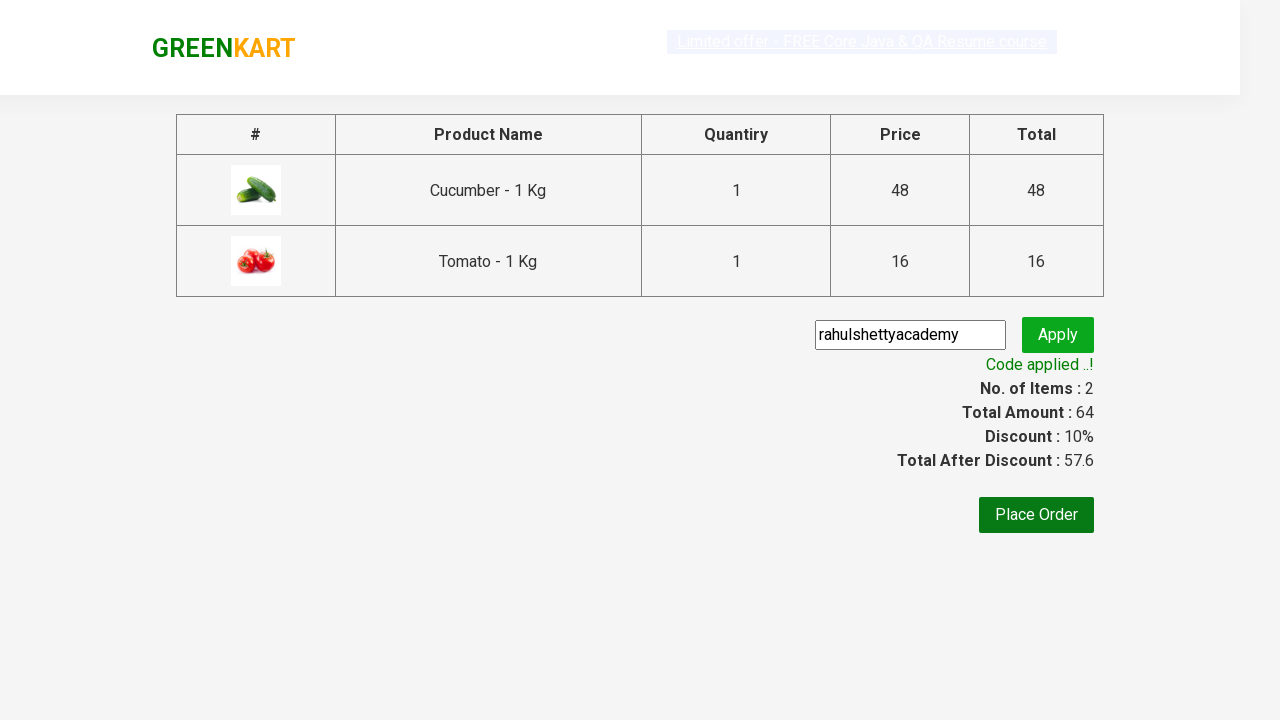

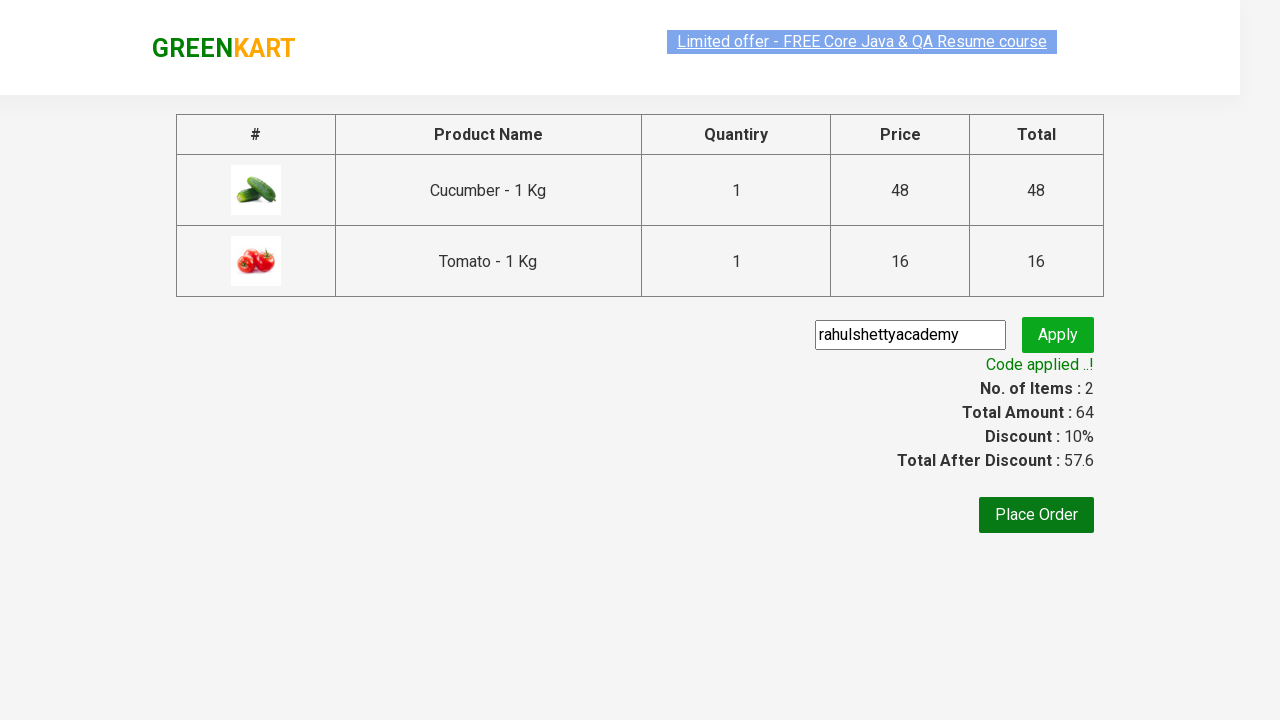